Navigates to the ChromeDriver downloads page and verifies that anchor links are present on the page by waiting for them to load.

Starting URL: https://chromedriver.chromium.org/downloads

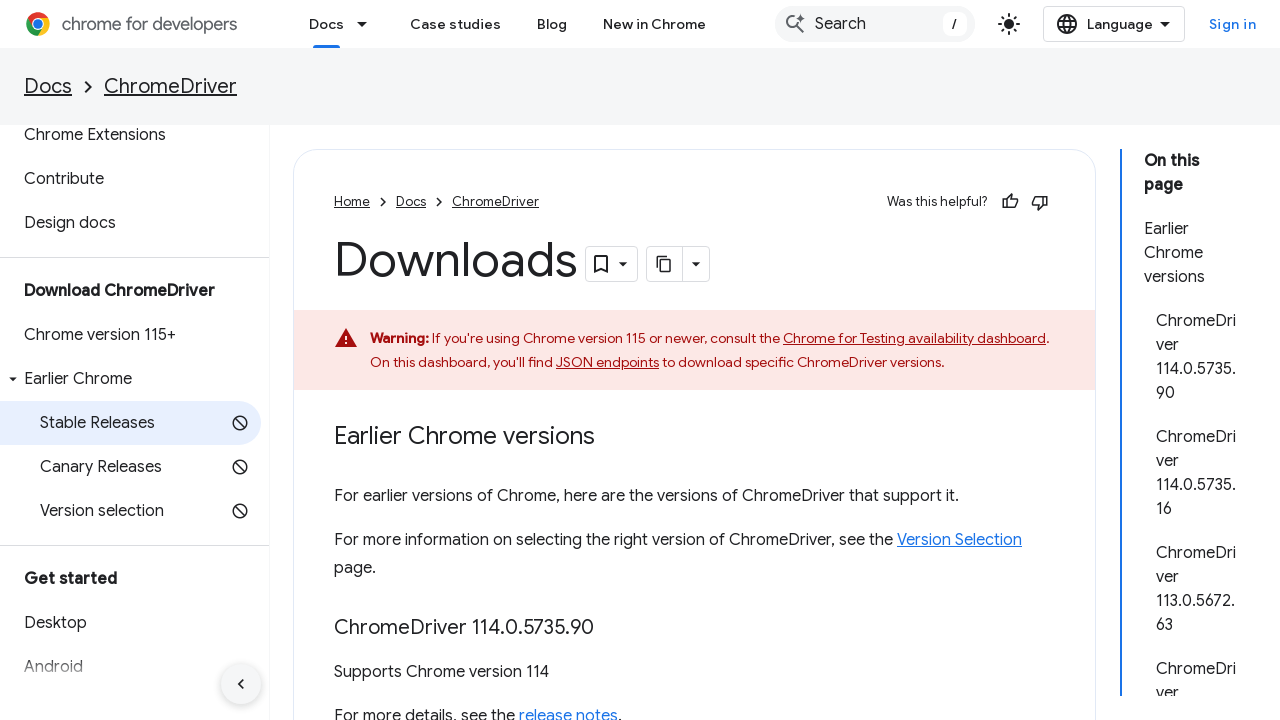

Waited for anchor links to load on ChromeDriver downloads page
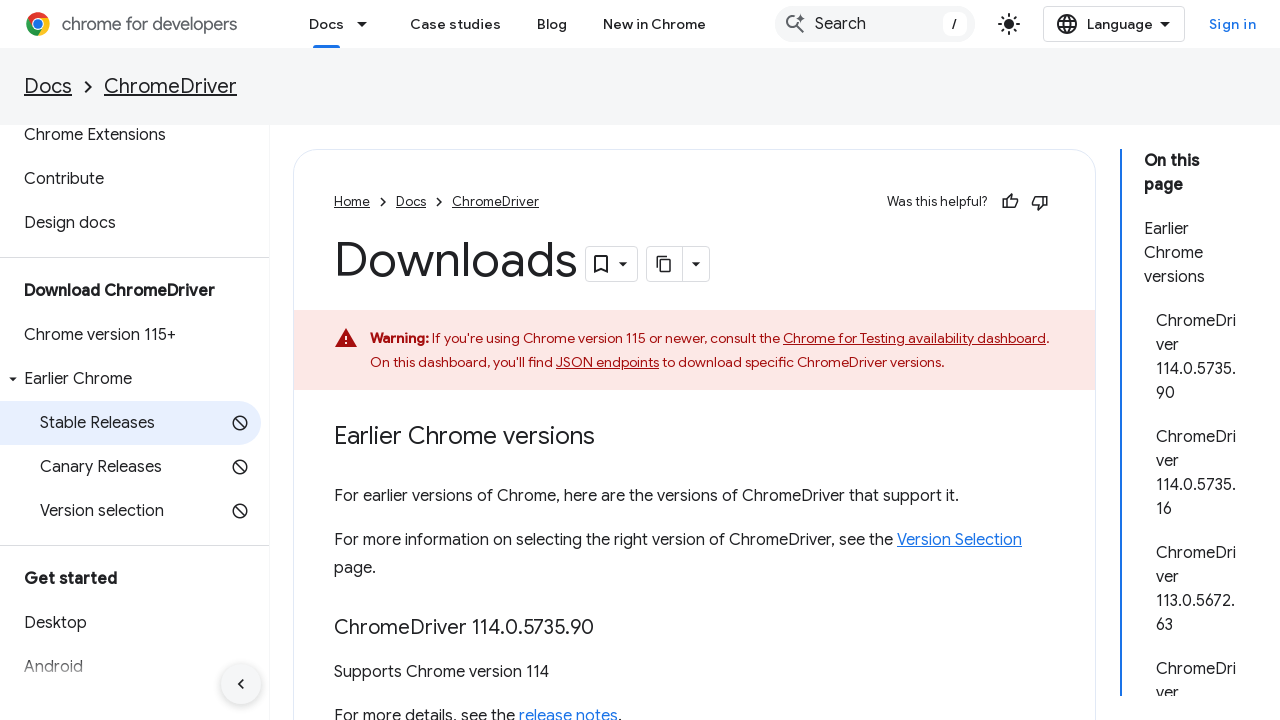

Retrieved all anchor elements from the page
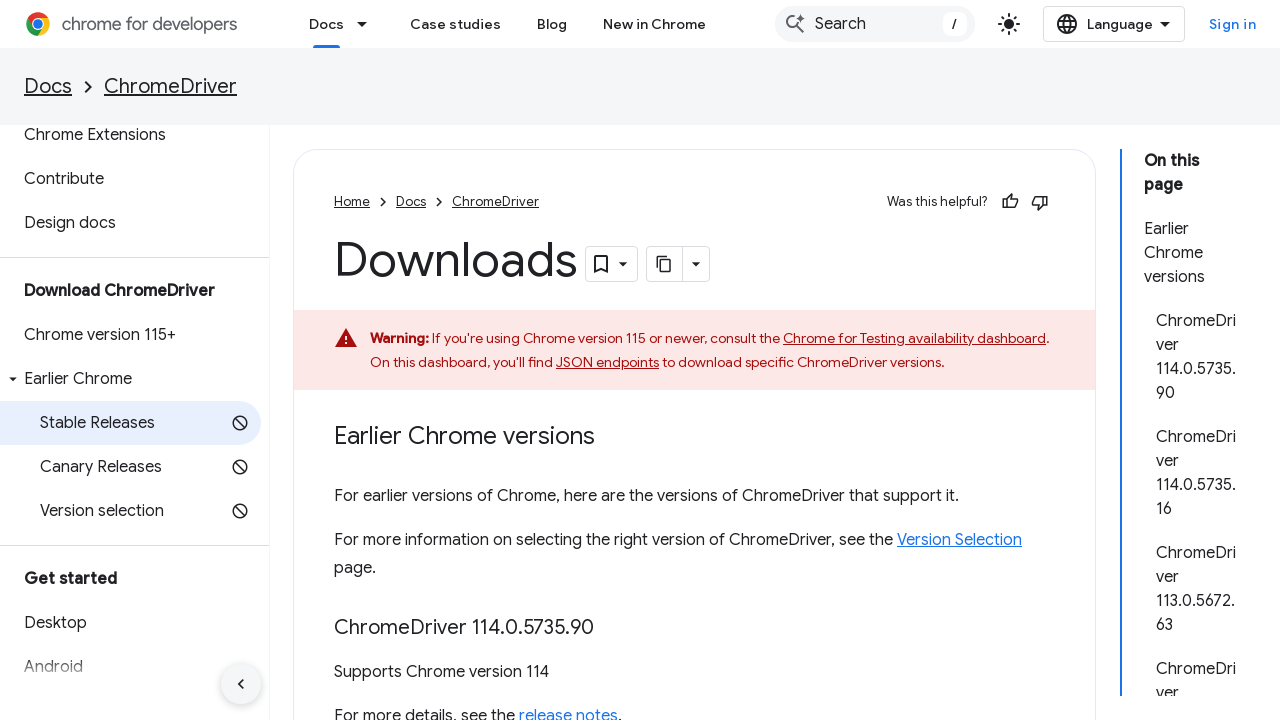

Verified that at least 4 anchor links are present on the page
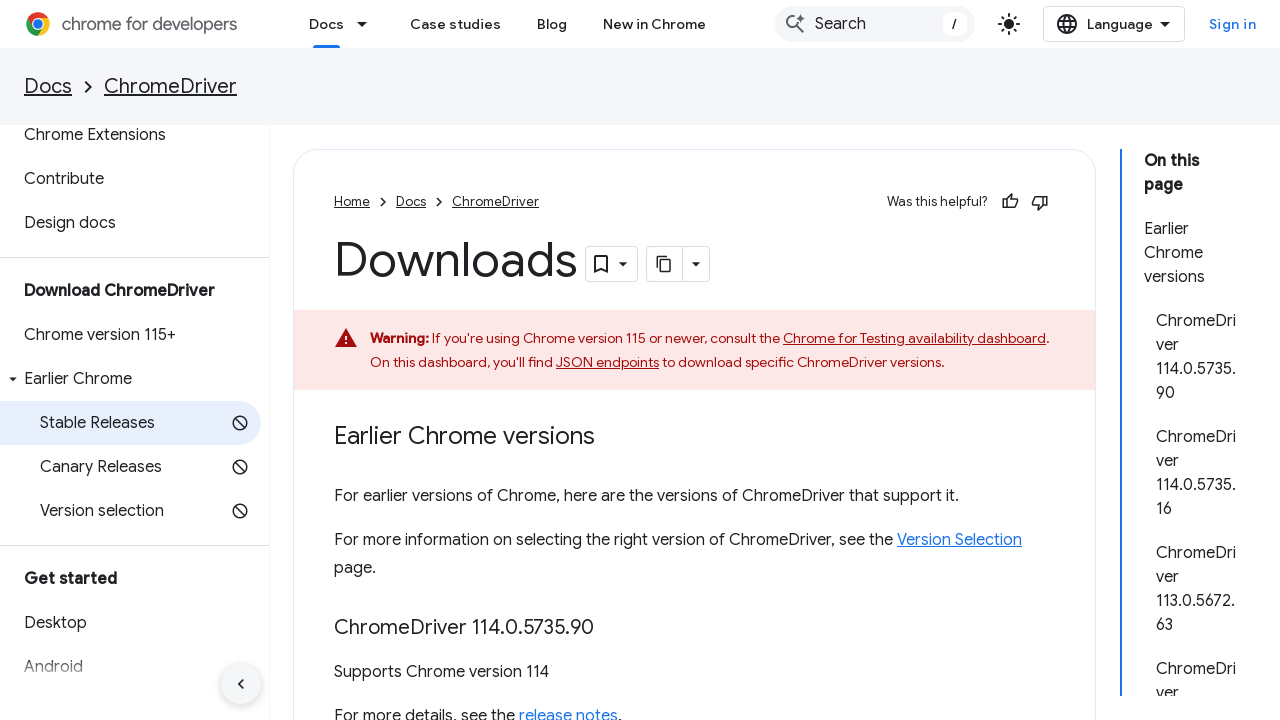

Navigated to ChromeDriver downloads page
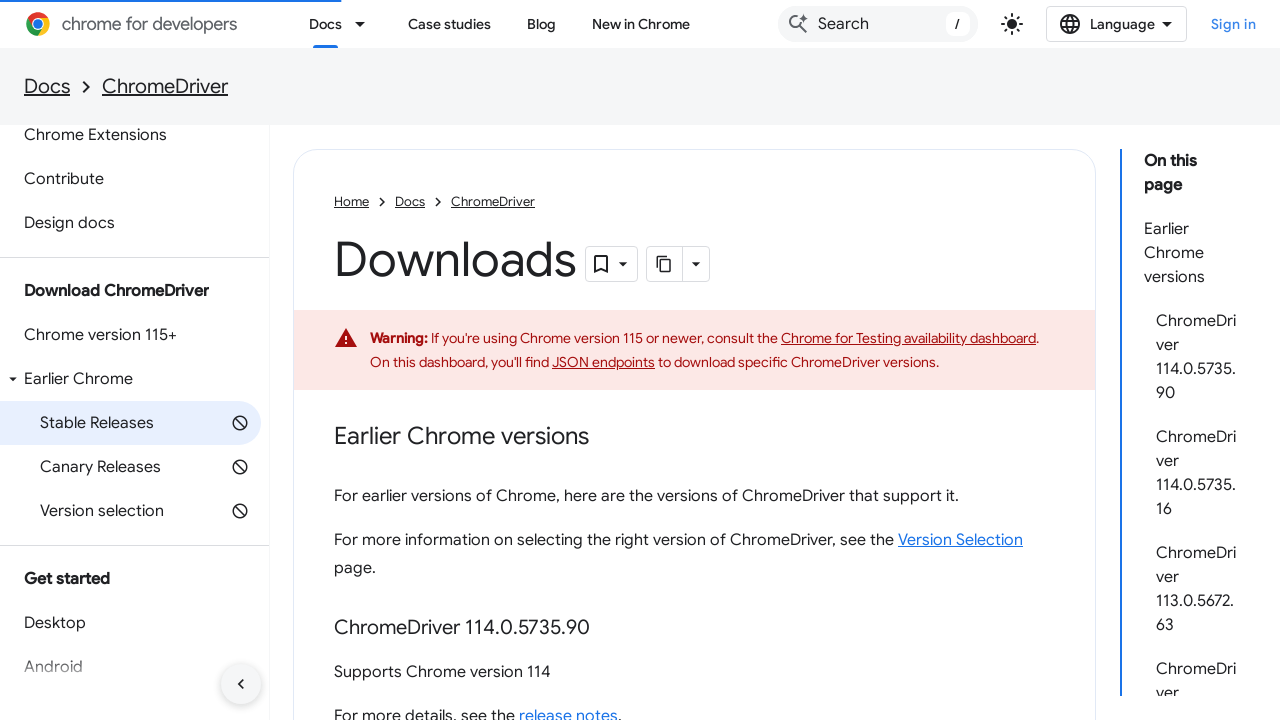

Waited for anchor links to load again on the page
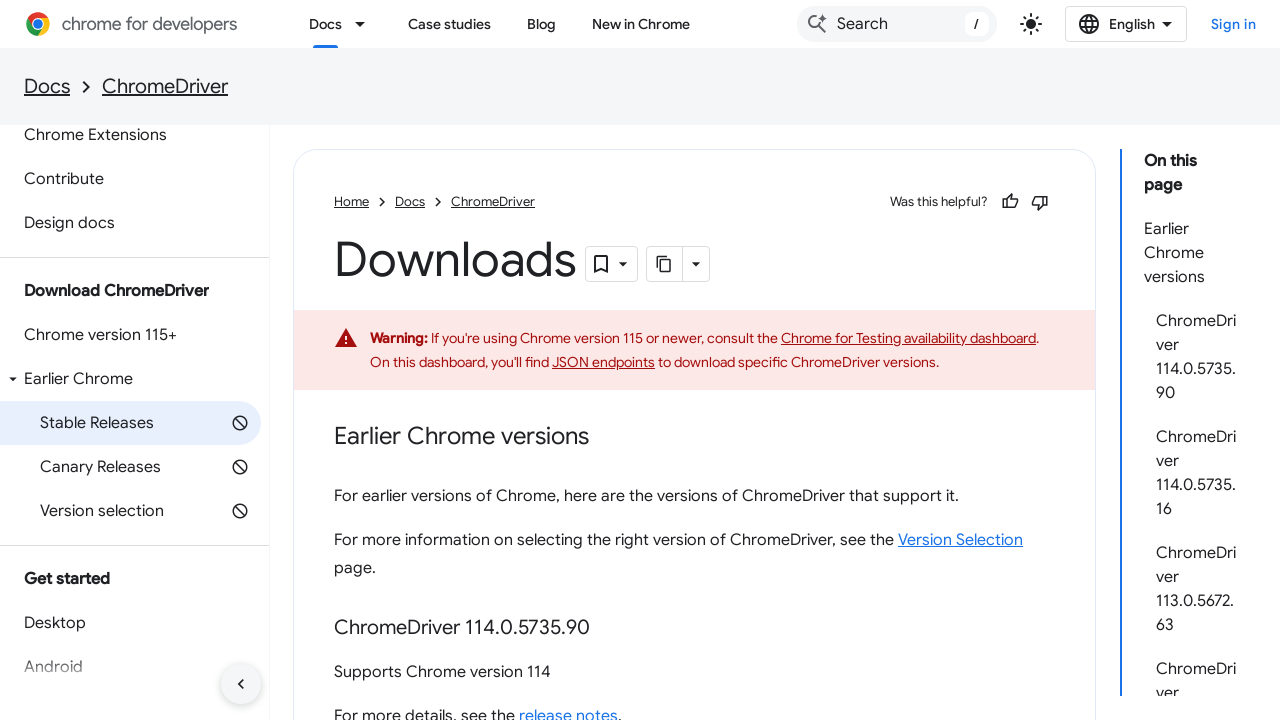

Retrieved all anchor elements from the page again
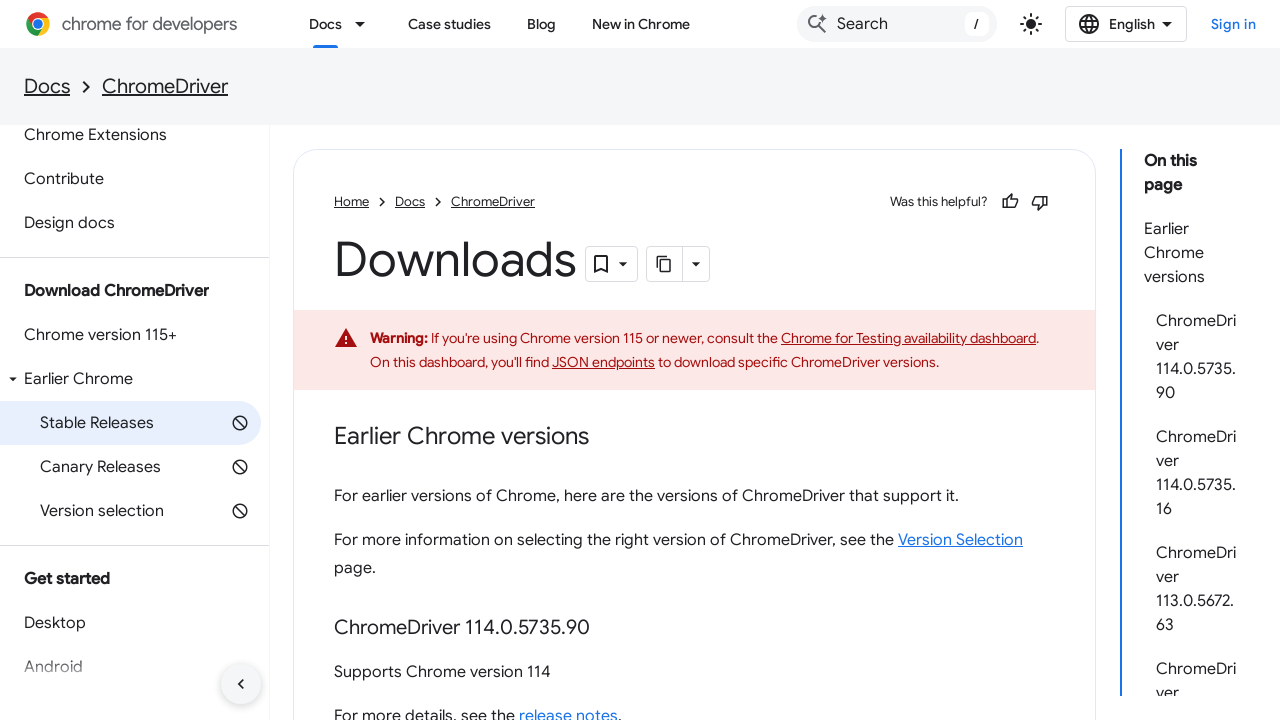

Verified that at least 3 anchor links are present on the page
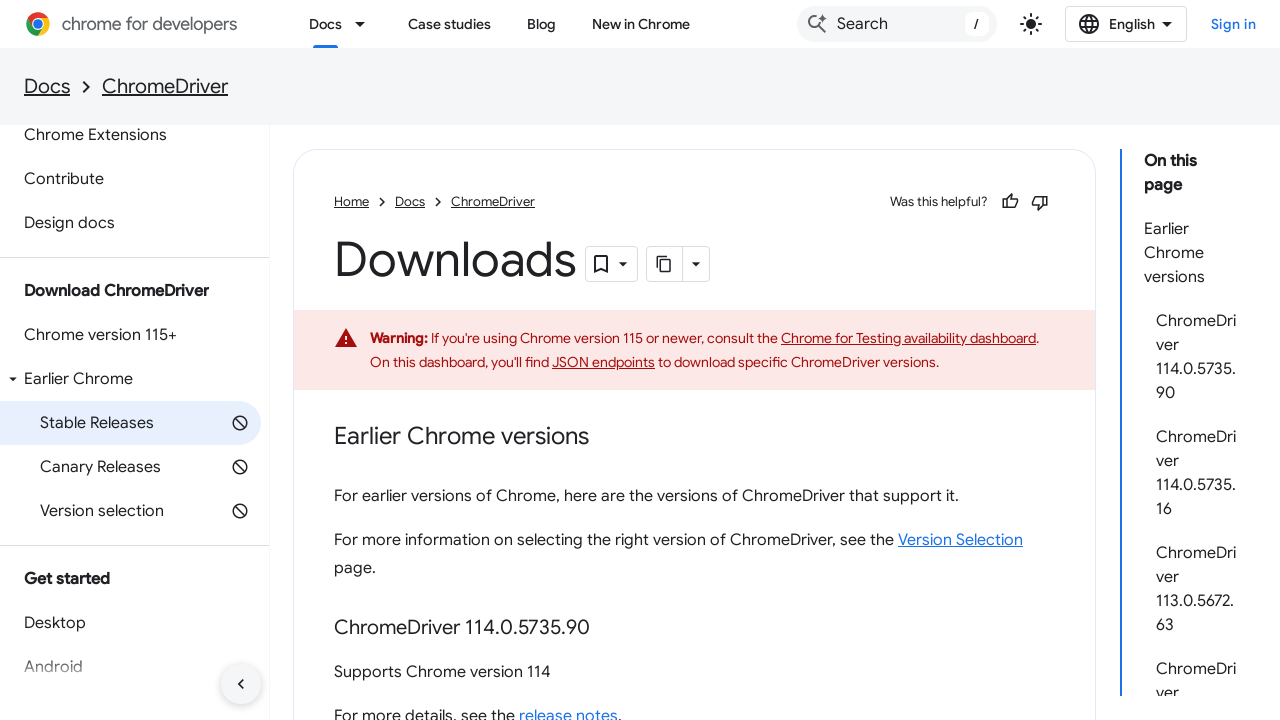

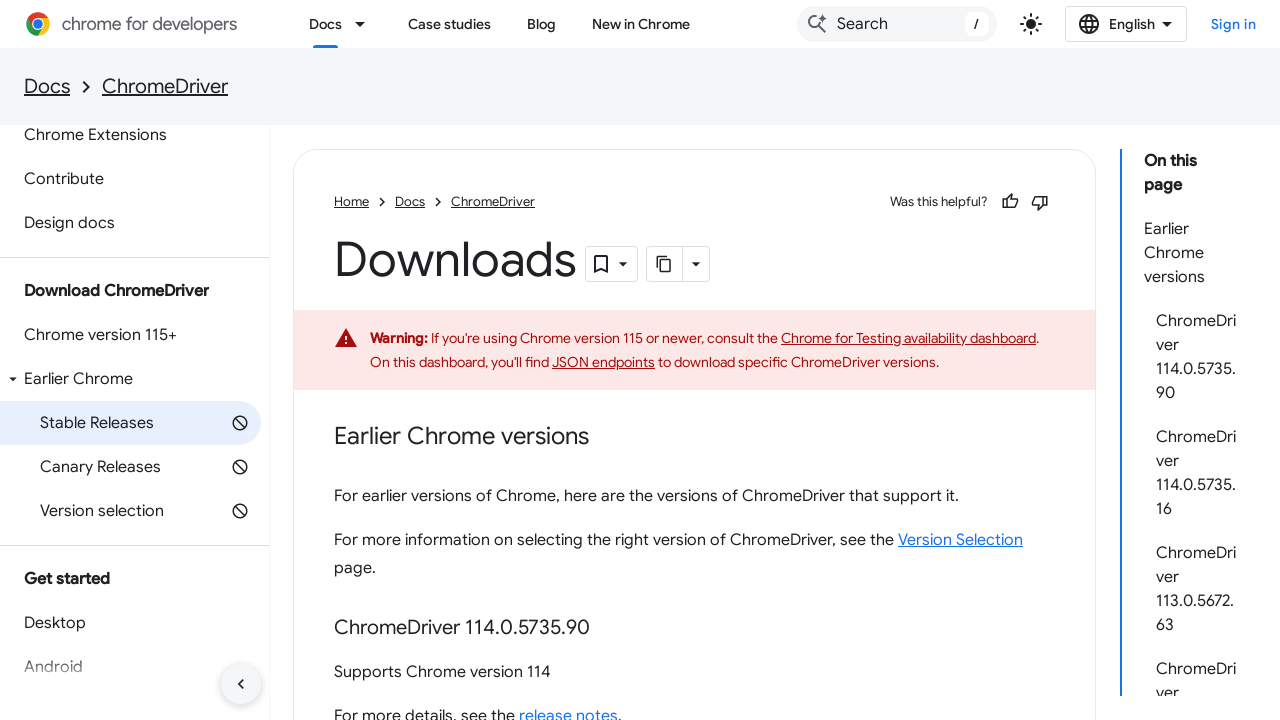